Tests browser alert handling by clicking a confirm button and dismissing the resulting alert dialog

Starting URL: https://demoqa.com/alerts

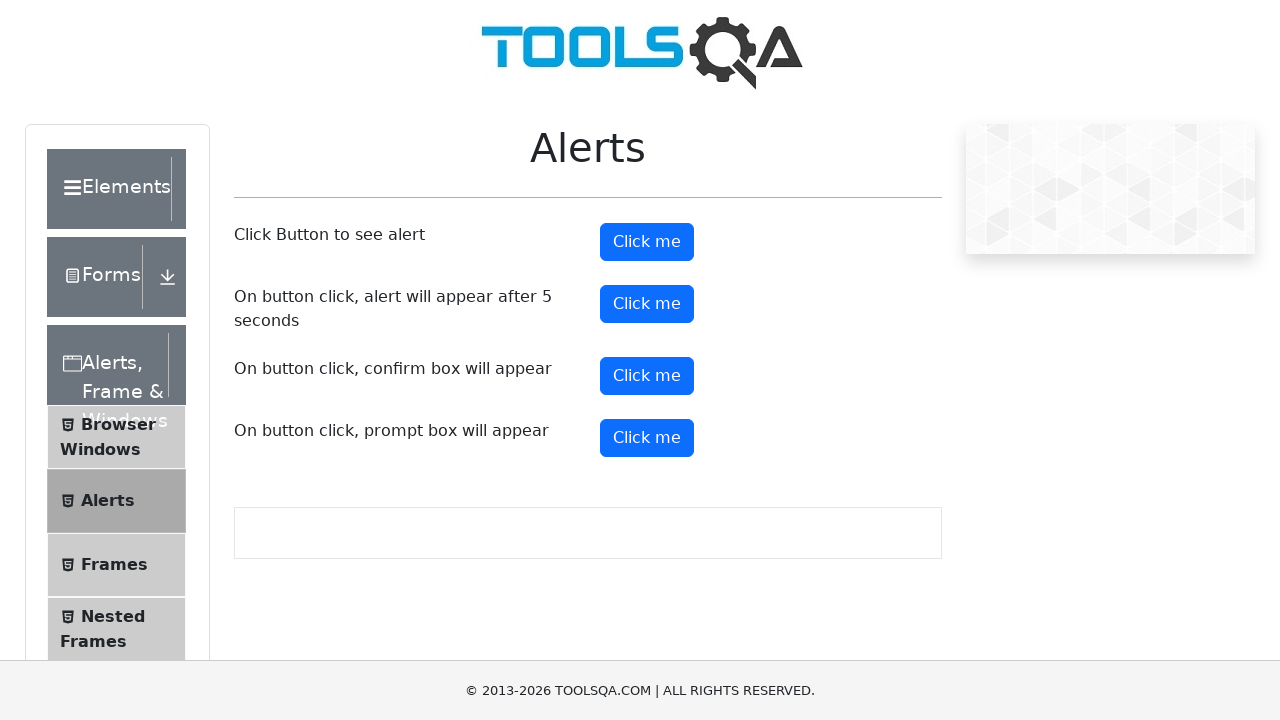

Clicked confirm button to trigger alert at (647, 376) on #confirmButton
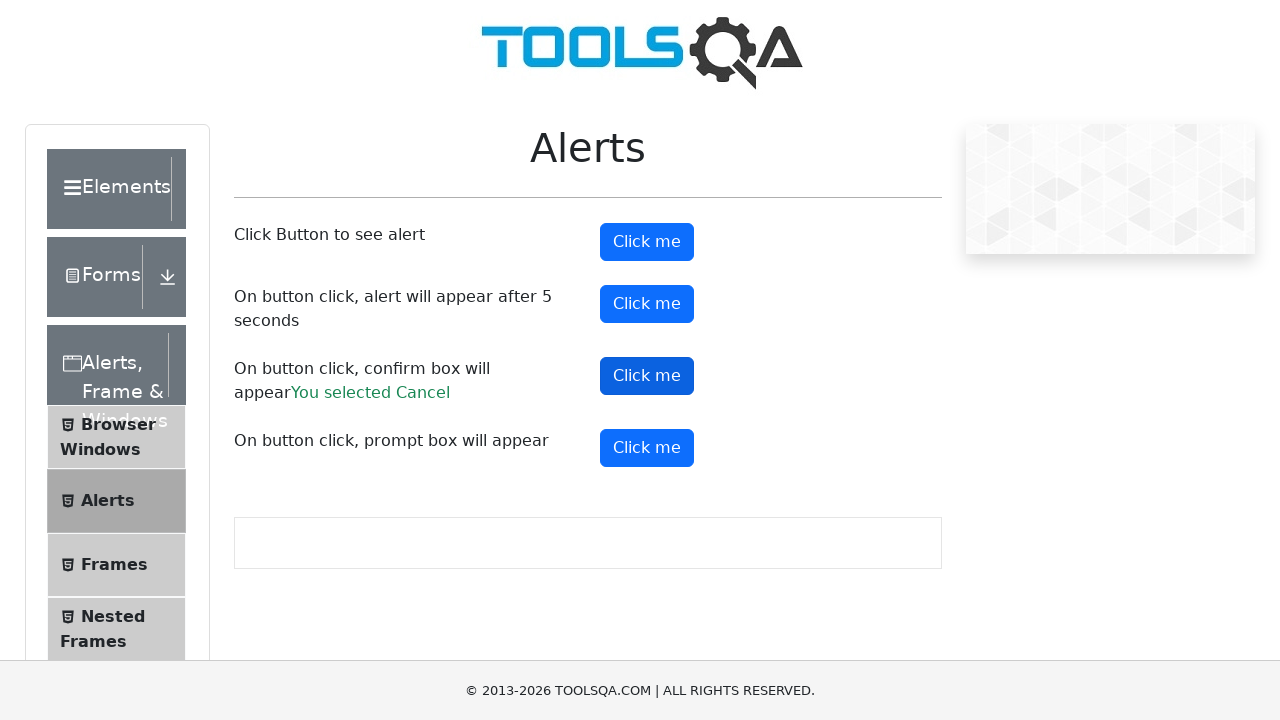

Set up dialog handler to dismiss alerts
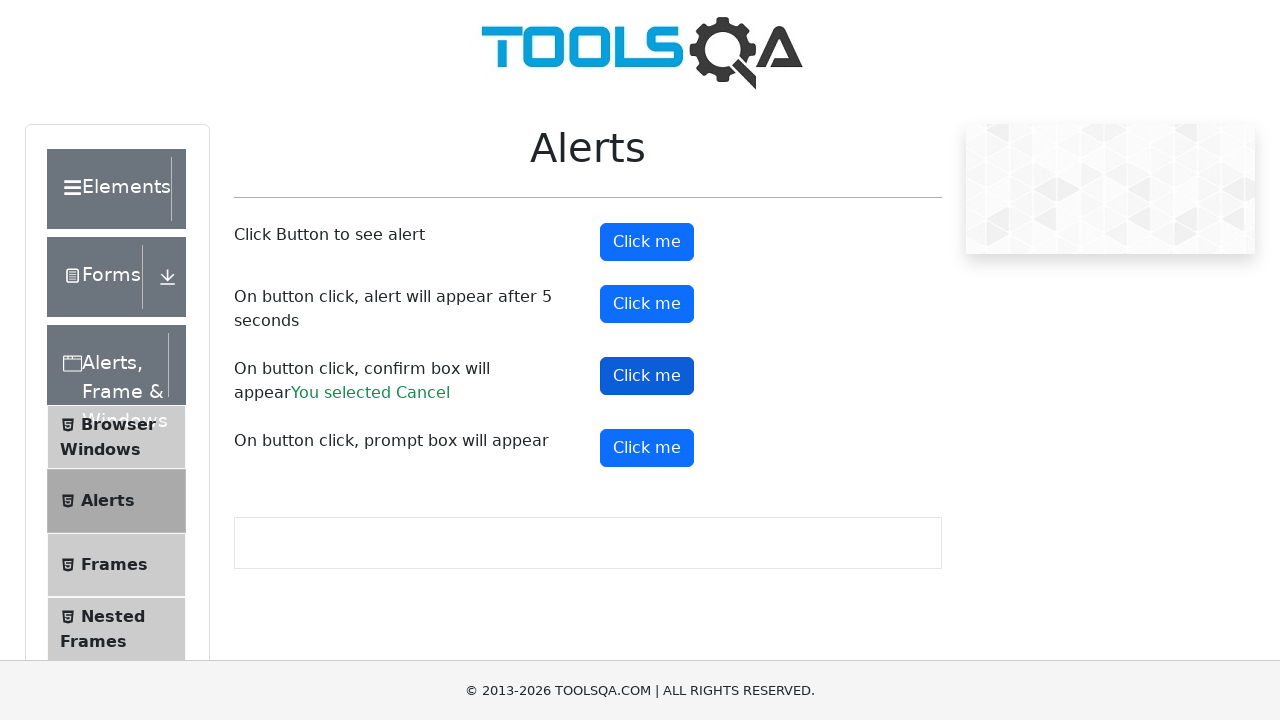

Clicked confirm button again to trigger and handle the alert dialog at (647, 376) on #confirmButton
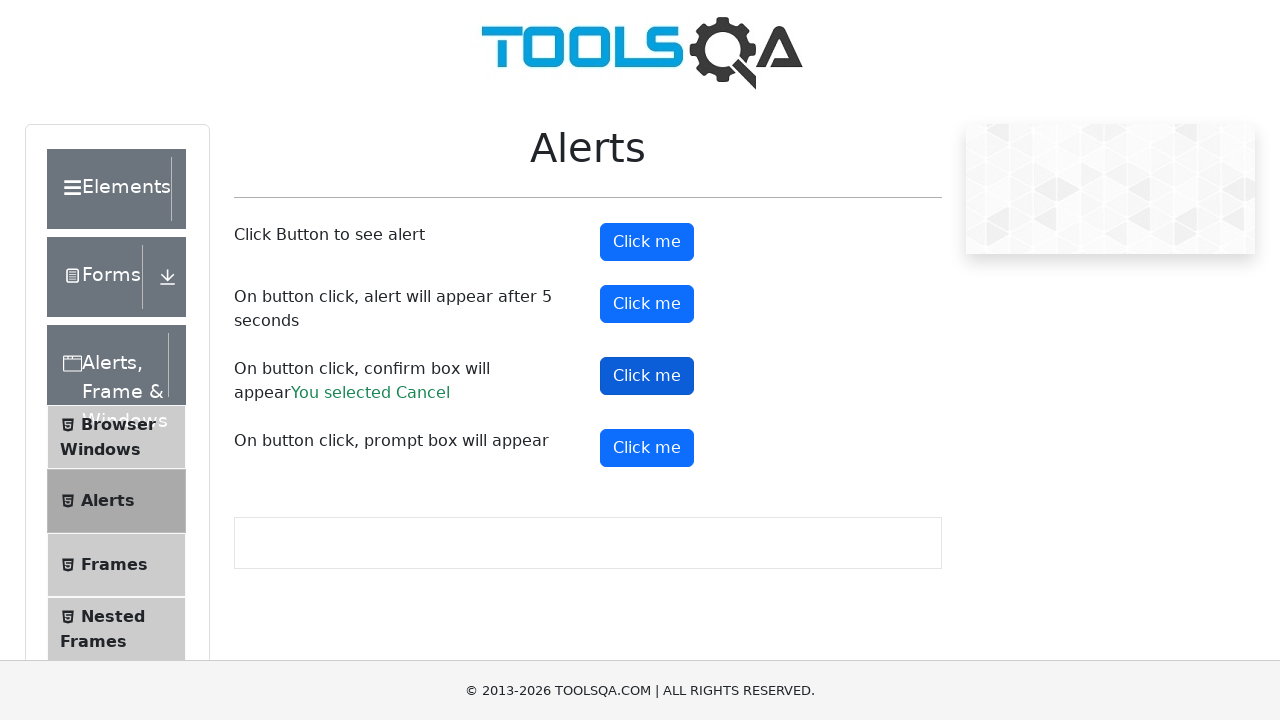

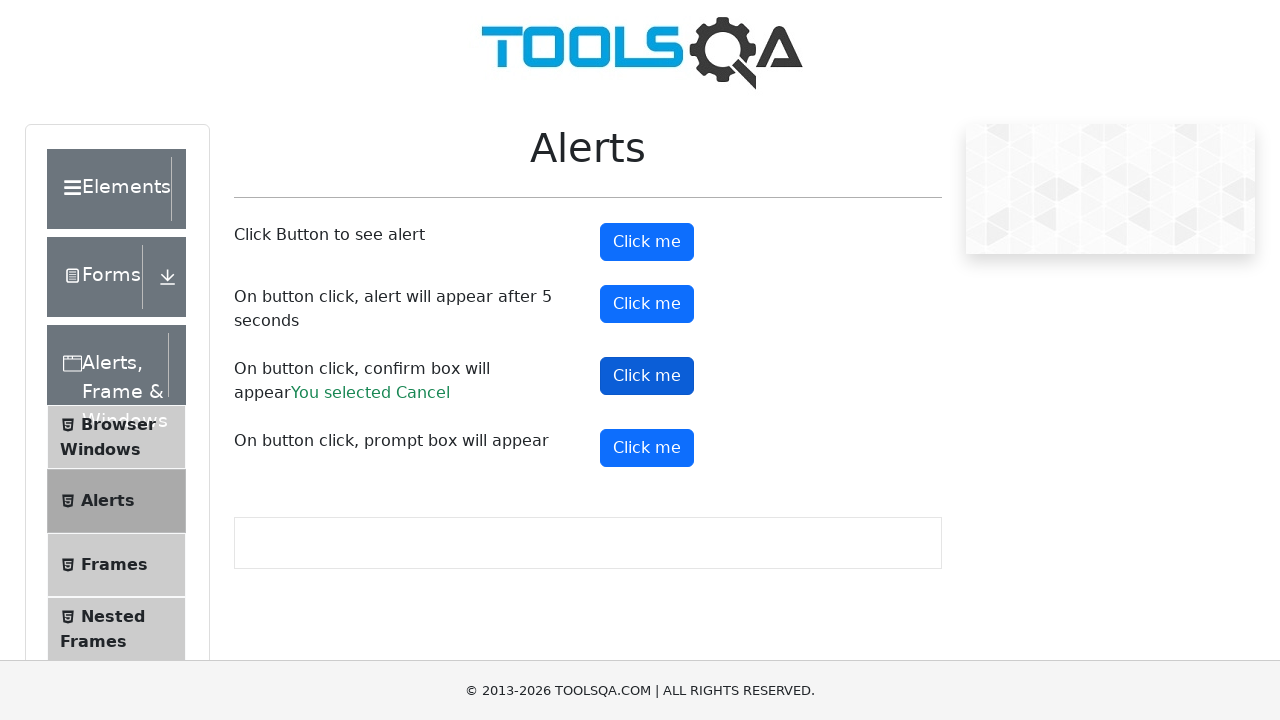